Navigates to a CSDN blog page and verifies that article links are present on the page

Starting URL: https://blog.csdn.net/lzw_java?type=blog

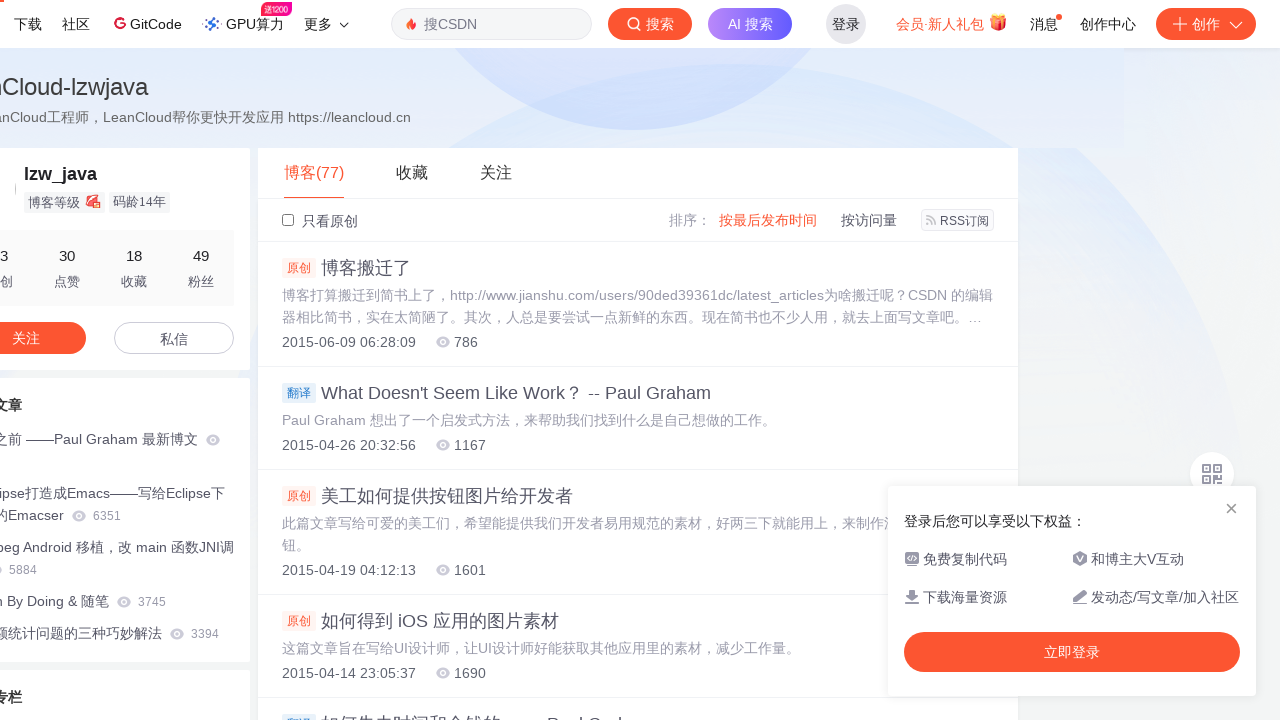

Navigated to CSDN blog page
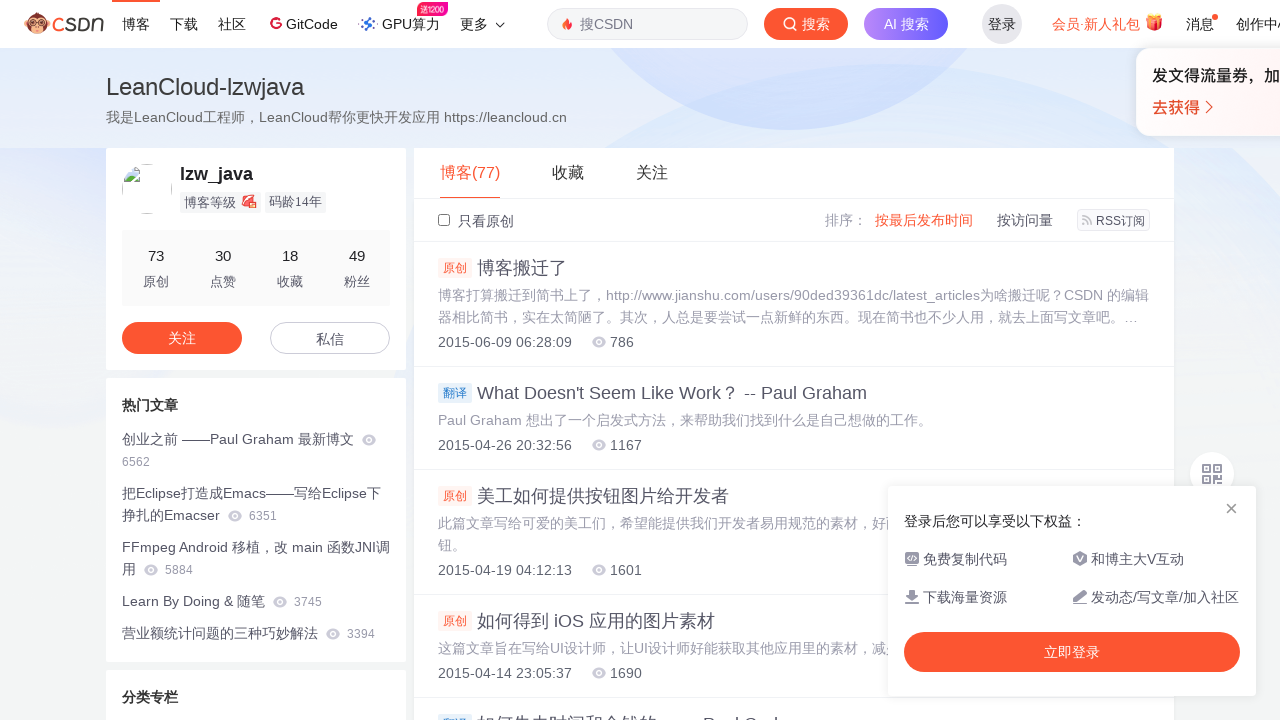

Article links loaded on the CSDN blog page
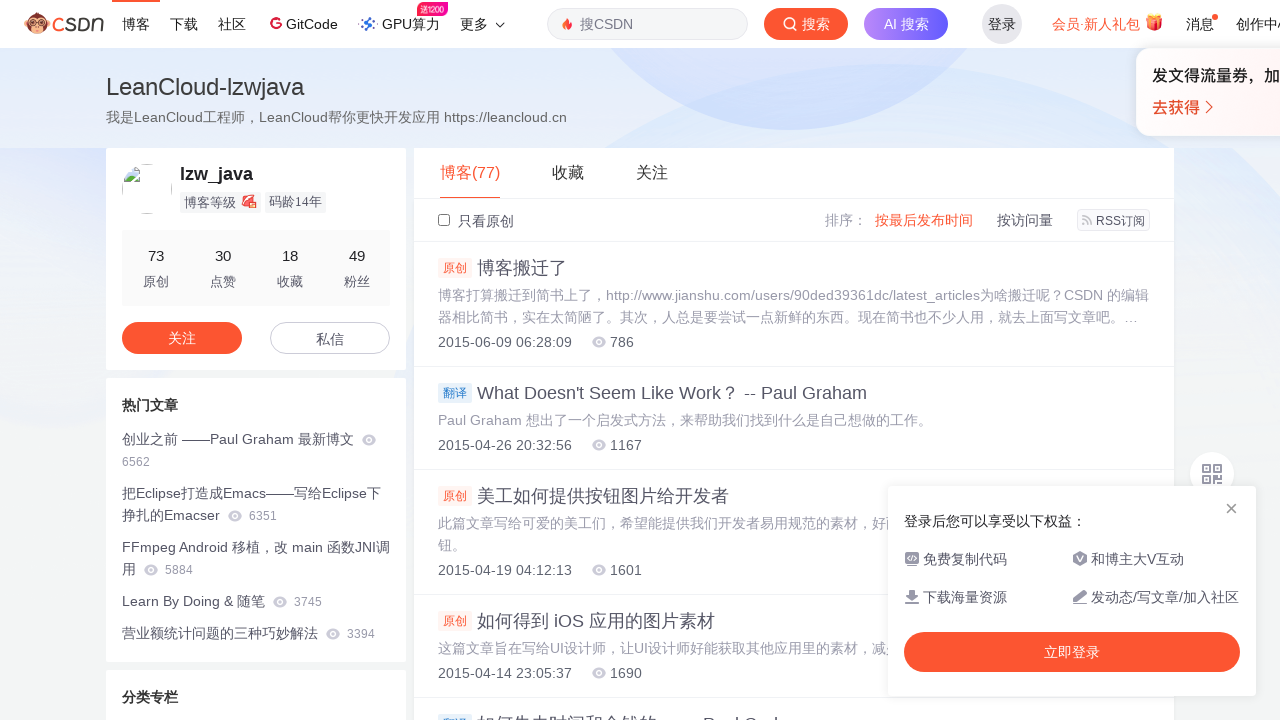

Verified that article links are present on the page
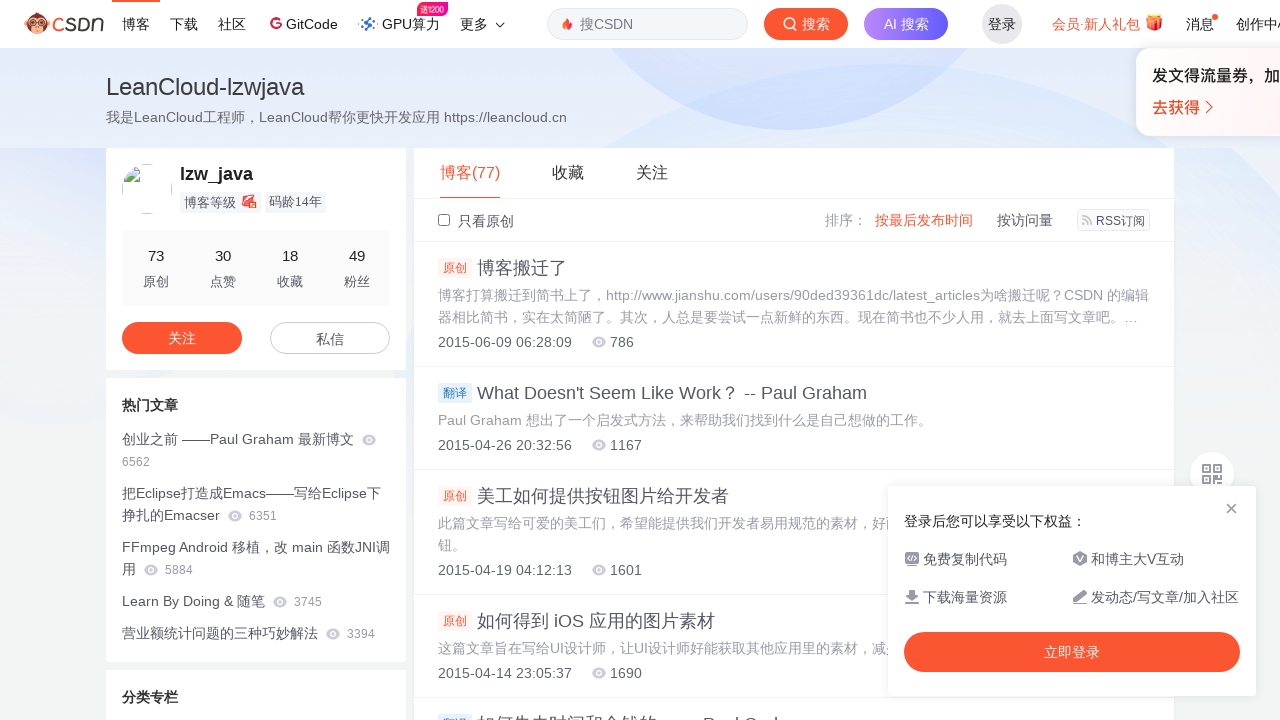

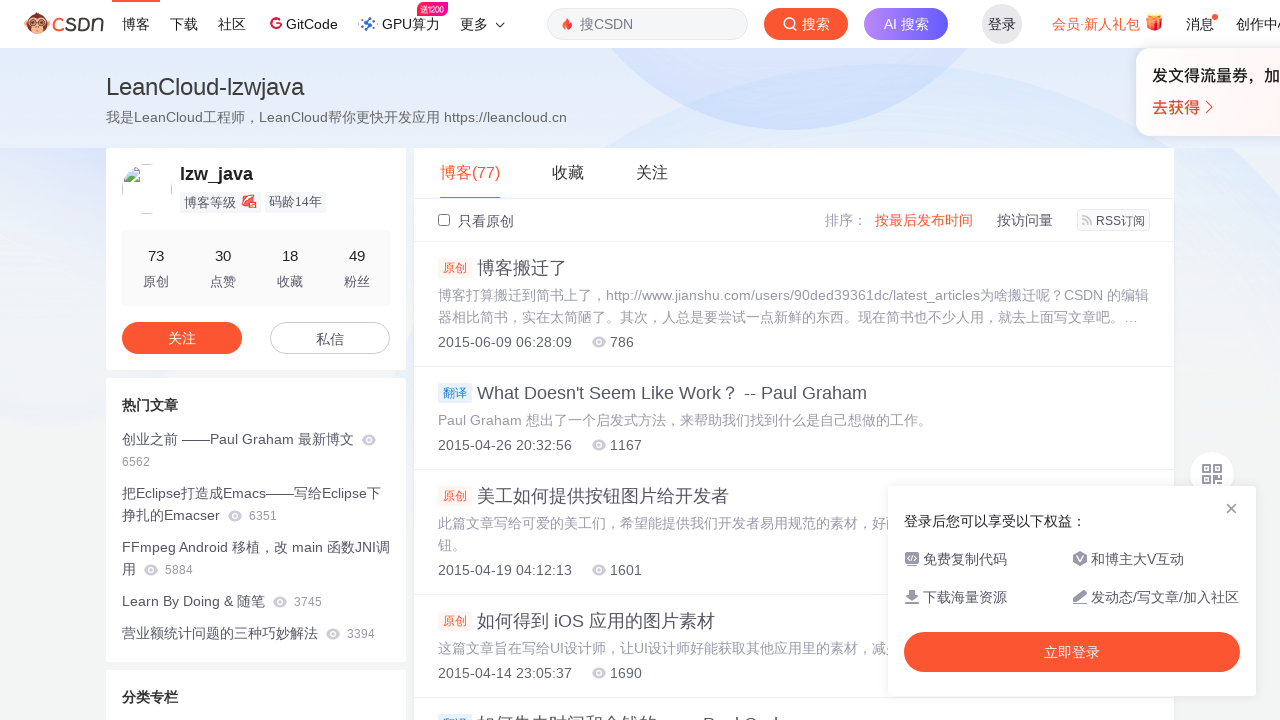